Clicks on the Due column header to sort table data in ascending order

Starting URL: http://the-internet.herokuapp.com/tables

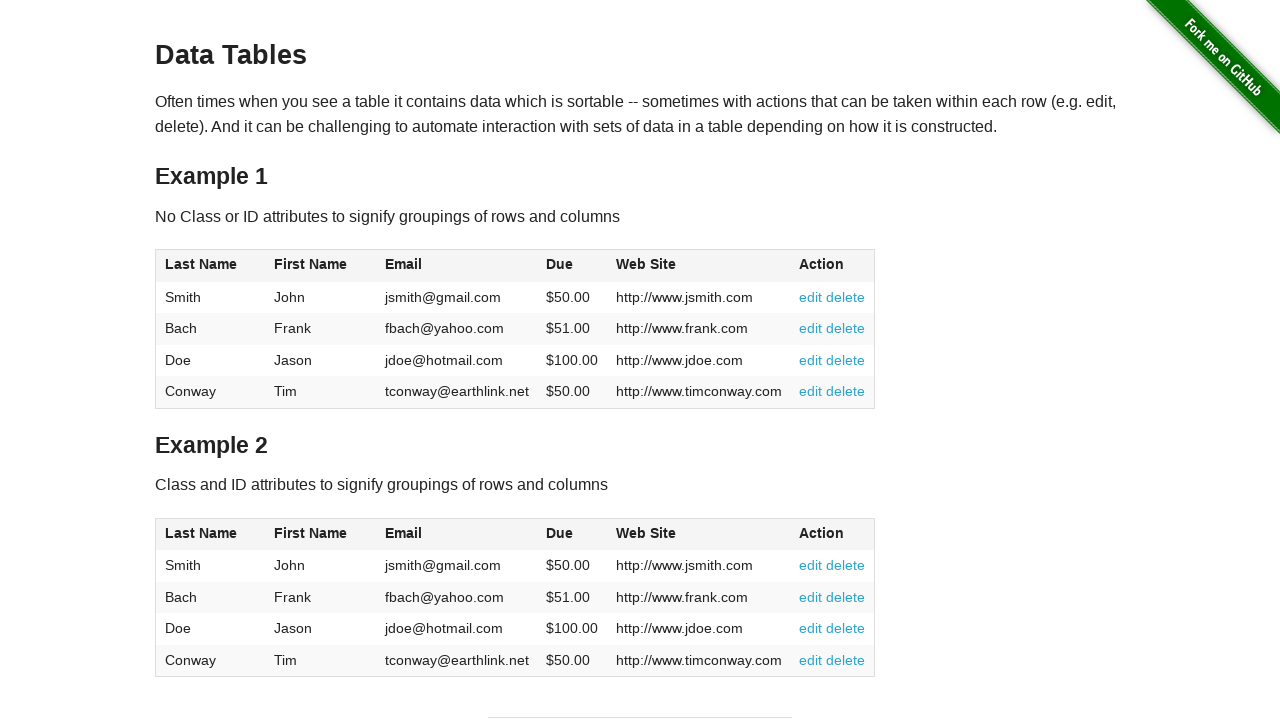

Located the table element with id 'table2'
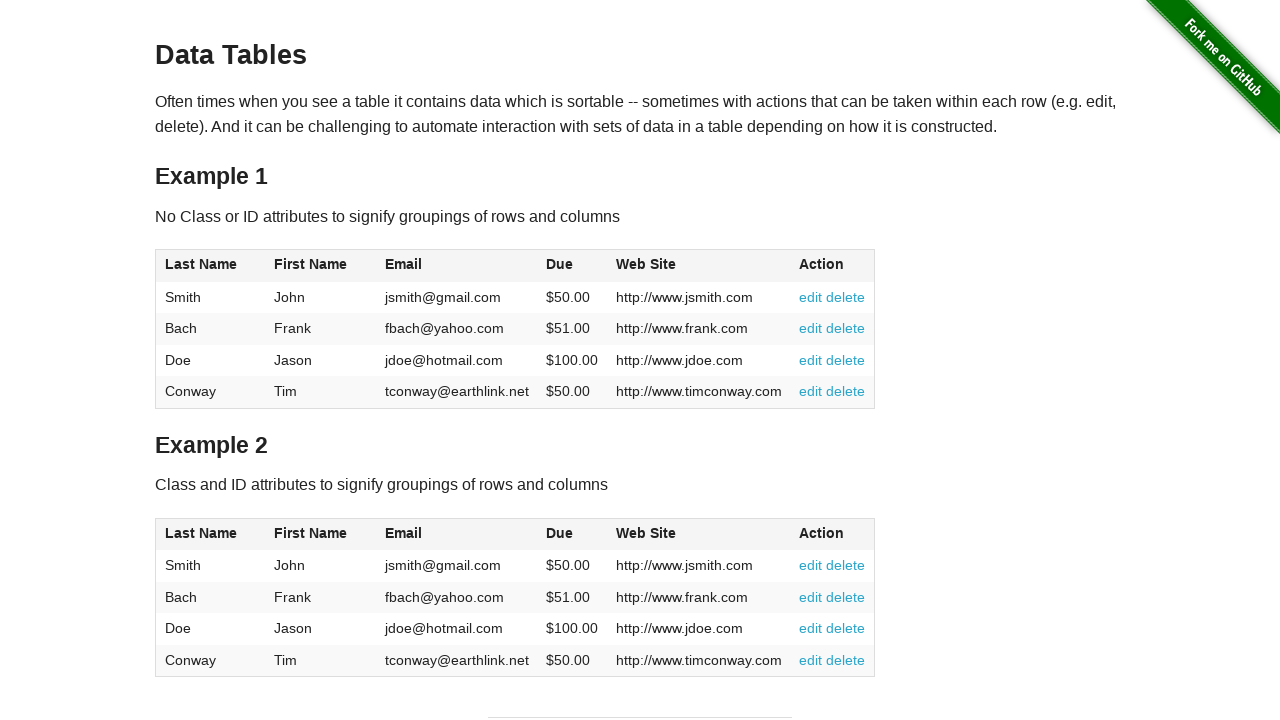

Clicked on the Due column header to sort table data at (560, 264) on xpath=//span[contains(., 'Due')]
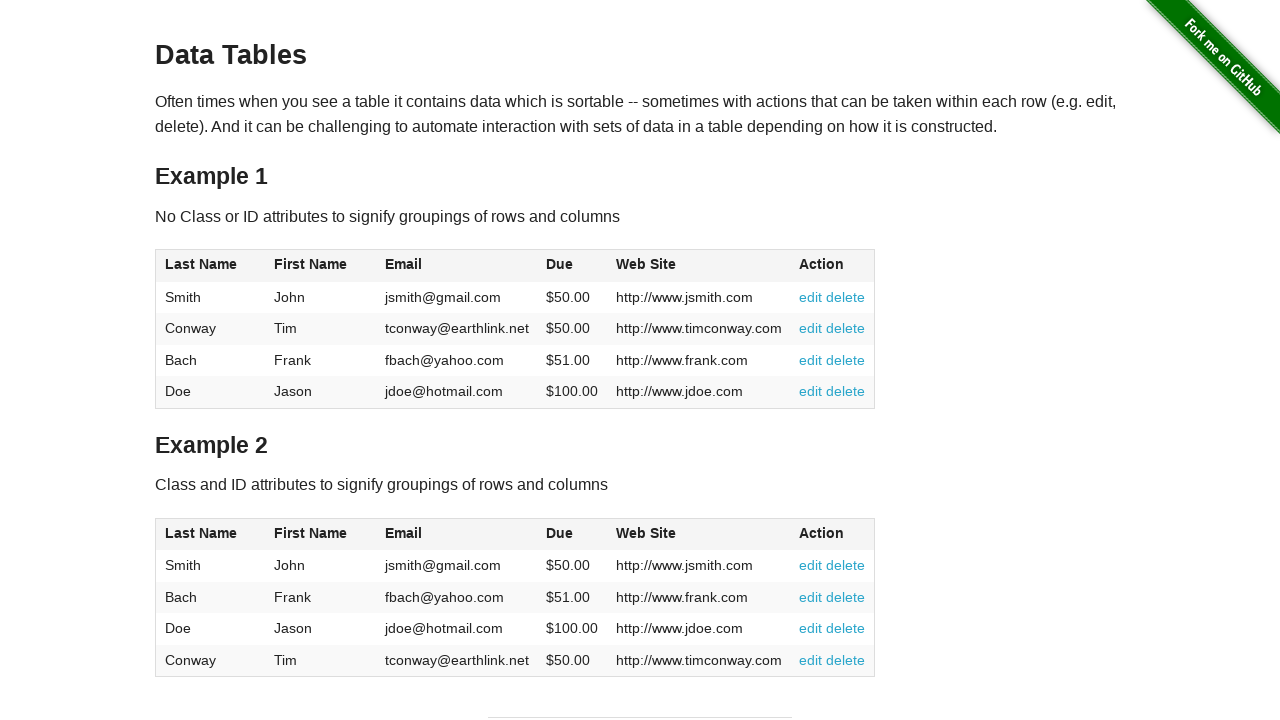

Waited for sorting animation to complete
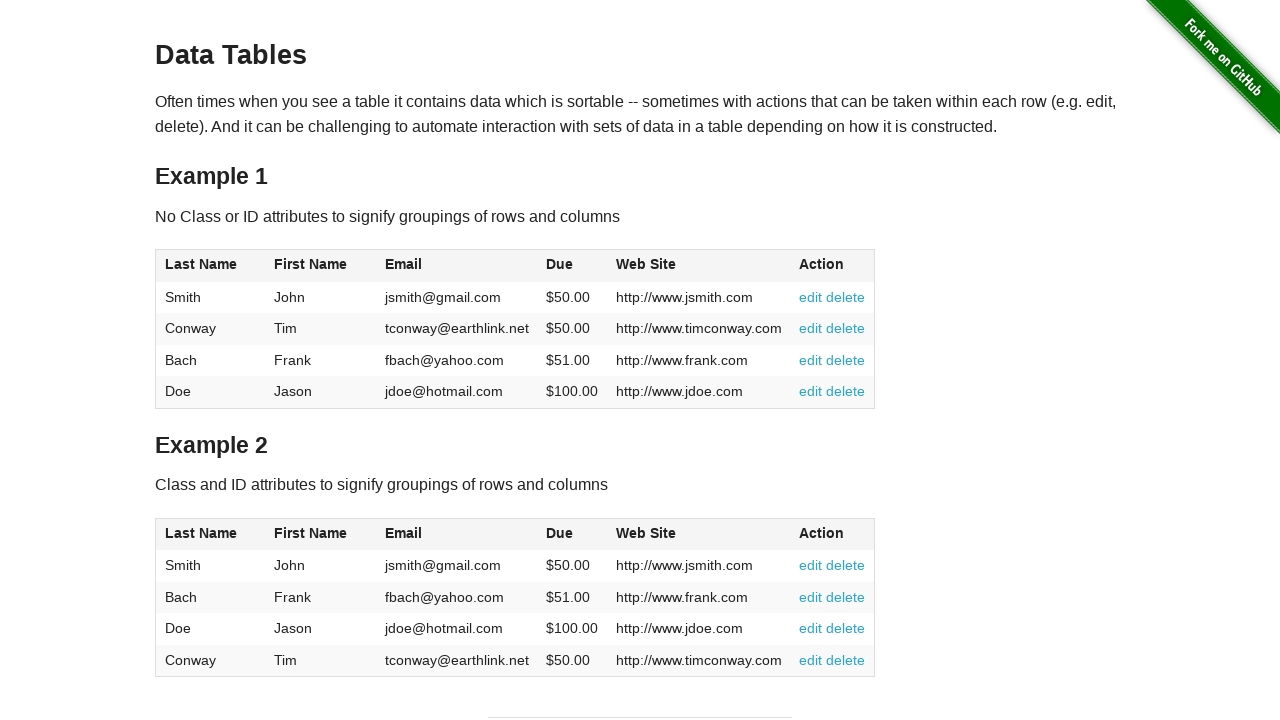

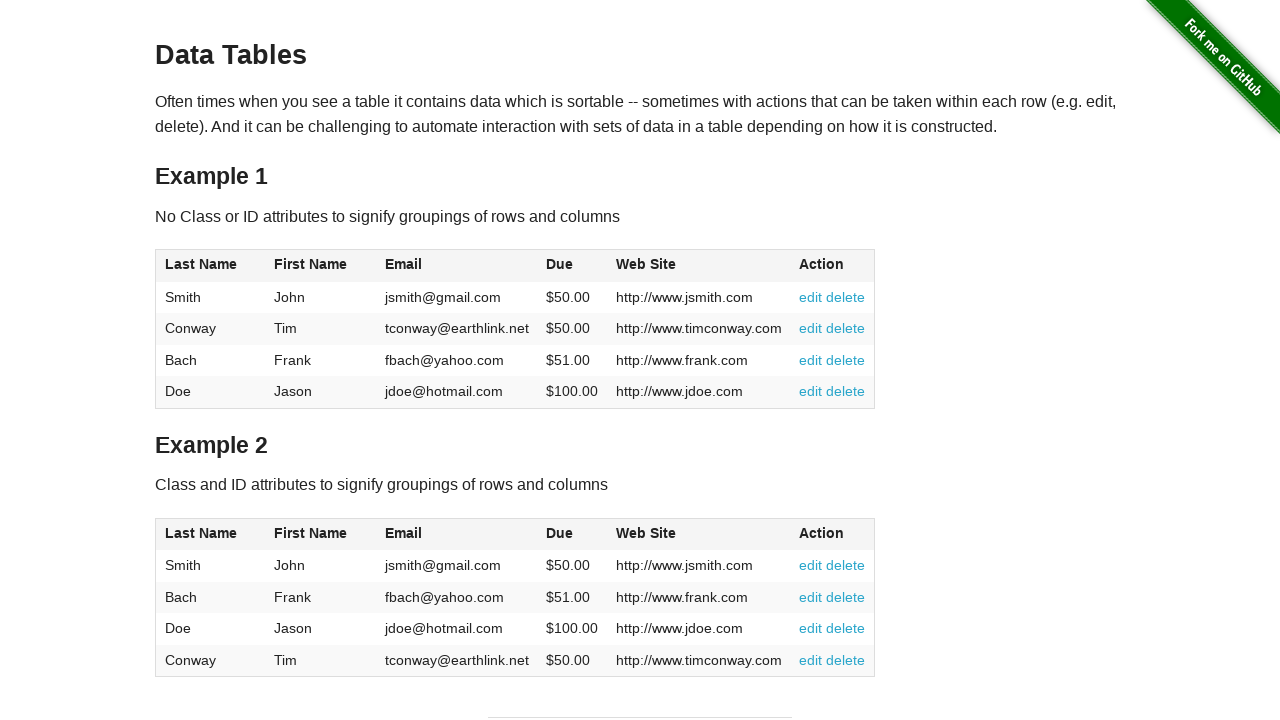